Tests interaction with a sortable HTML table by counting rows and columns, reading cell values, clicking the table header to sort, and verifying the table structure including footer cells.

Starting URL: https://v1.training-support.net/selenium/tables

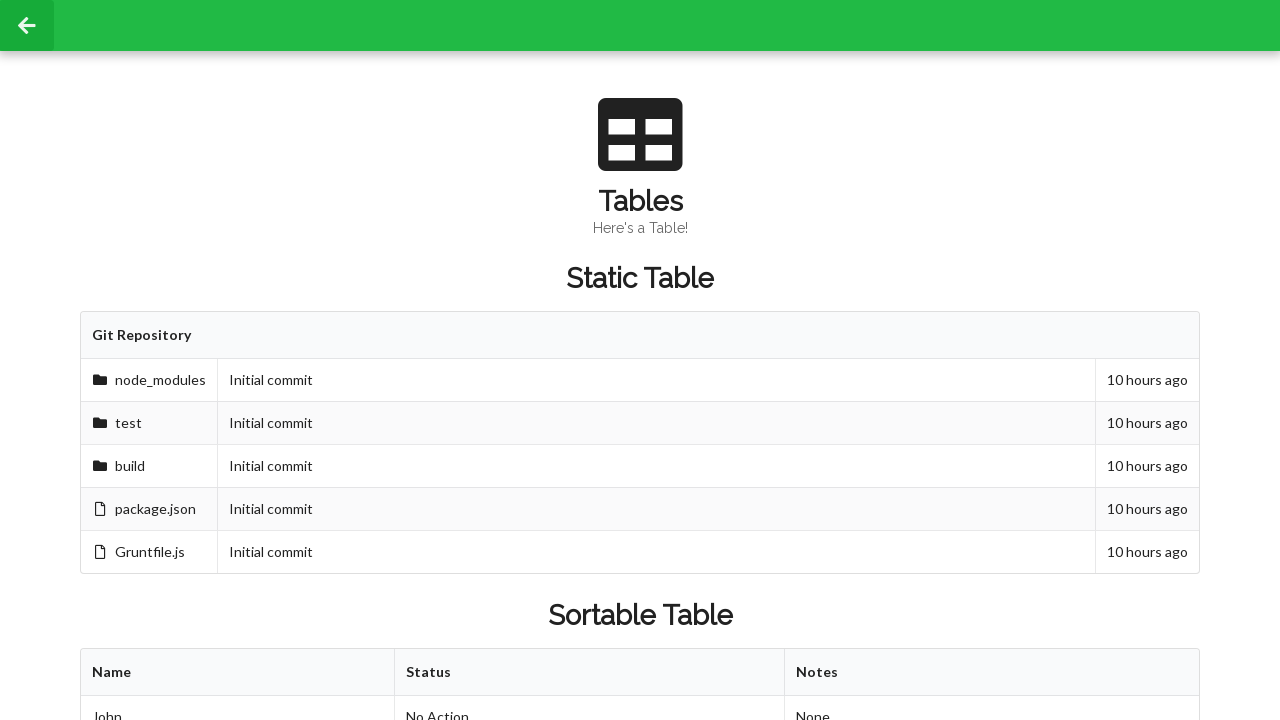

Waited for sortable table to load
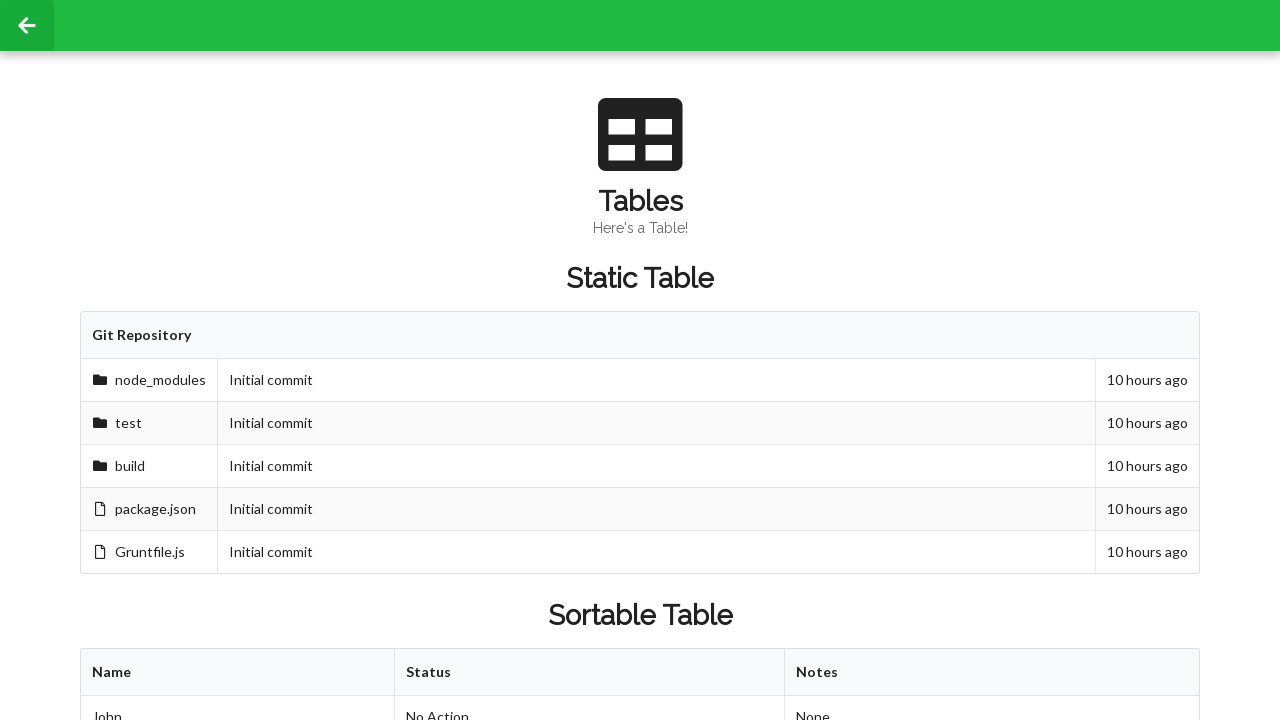

Retrieved column count: 3 columns found
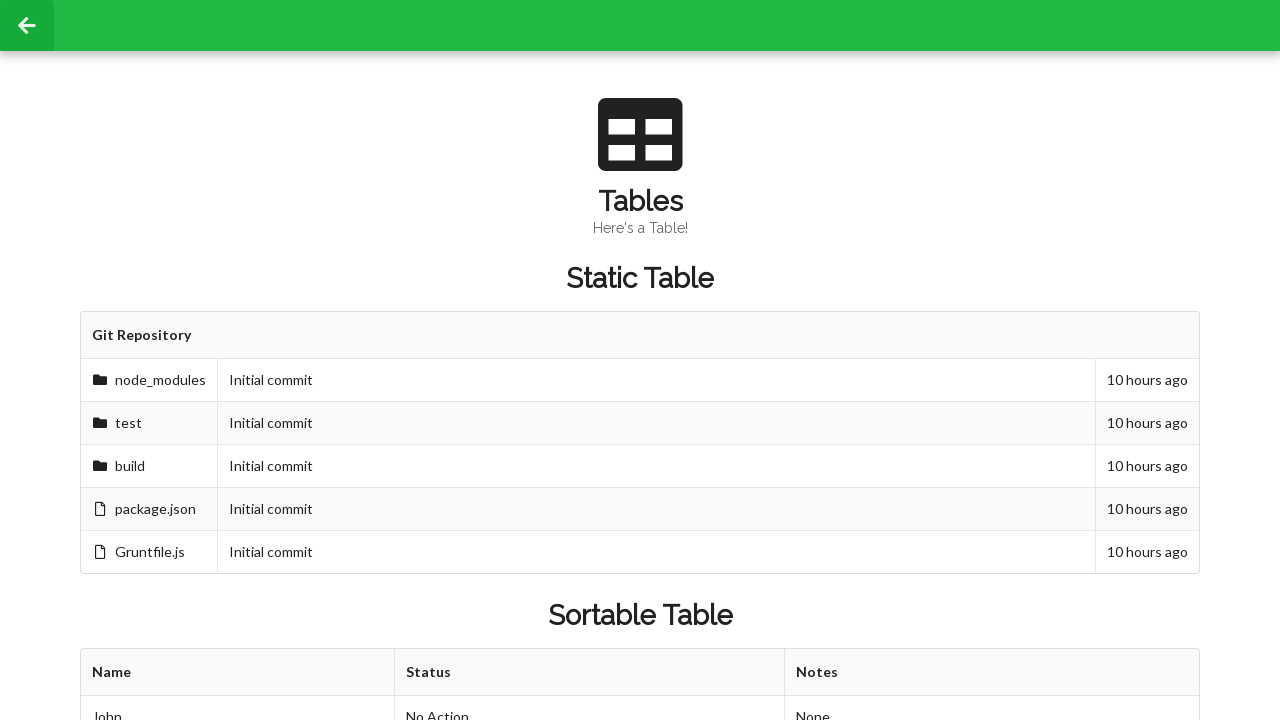

Retrieved row count: 3 rows found
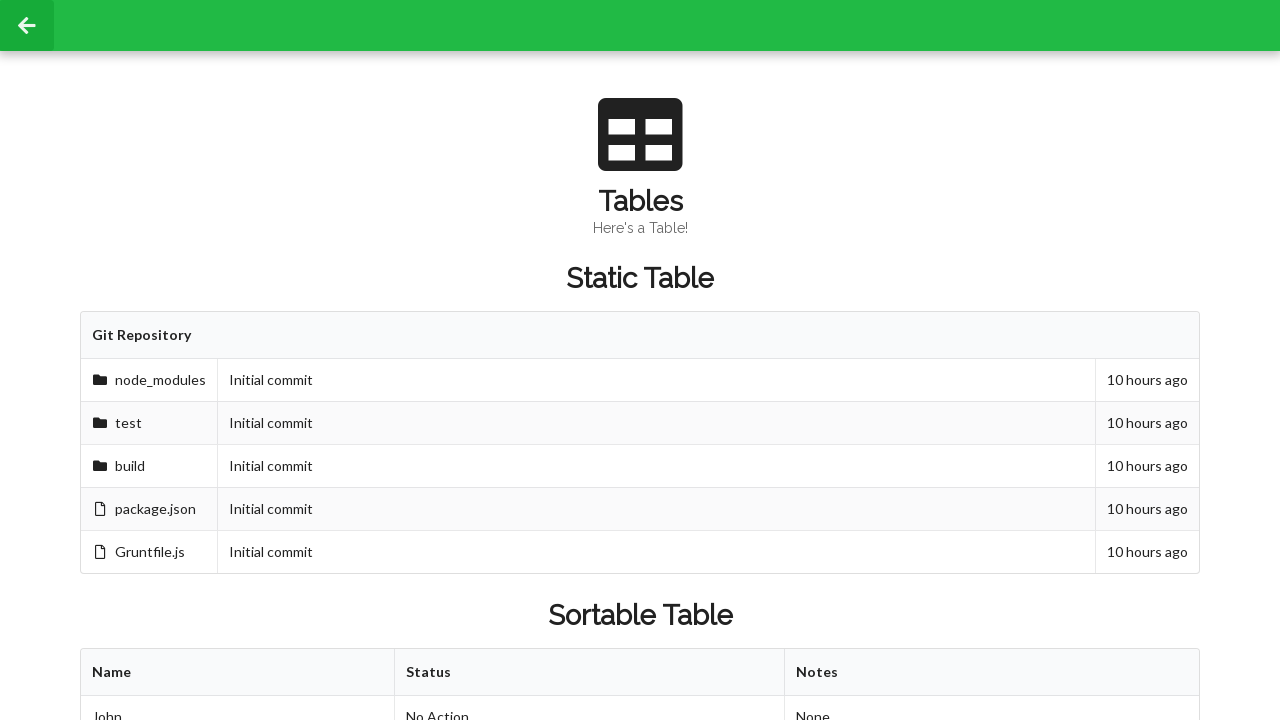

Read second row, second cell value before sorting: 'Approved'
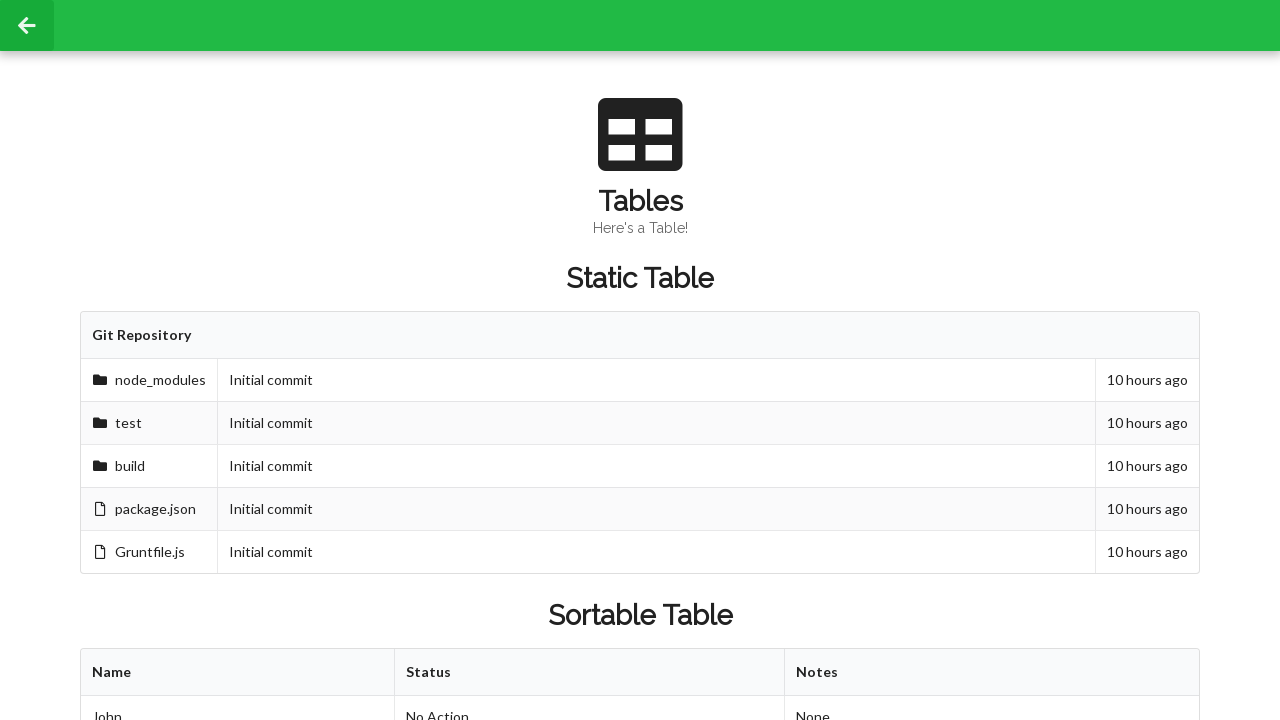

Clicked table header to sort at (238, 673) on xpath=//table[@id='sortableTable']/thead/tr/th
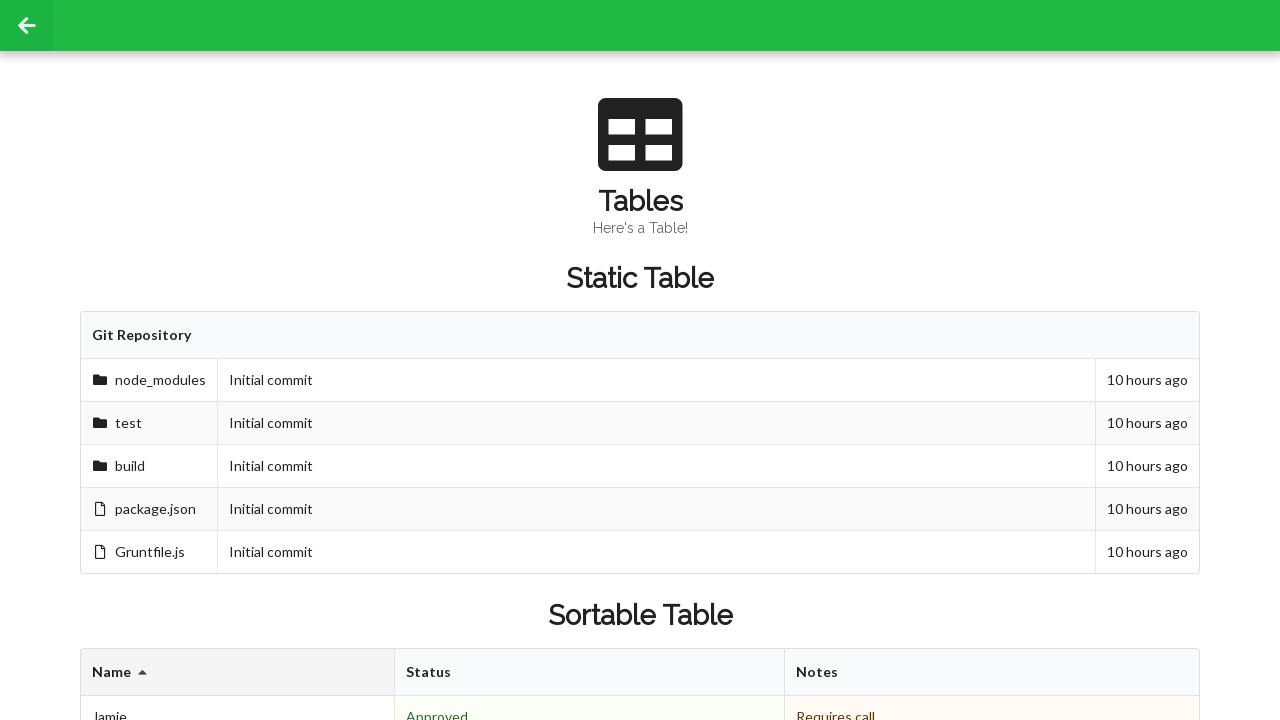

Waited 500ms for sort operation to complete
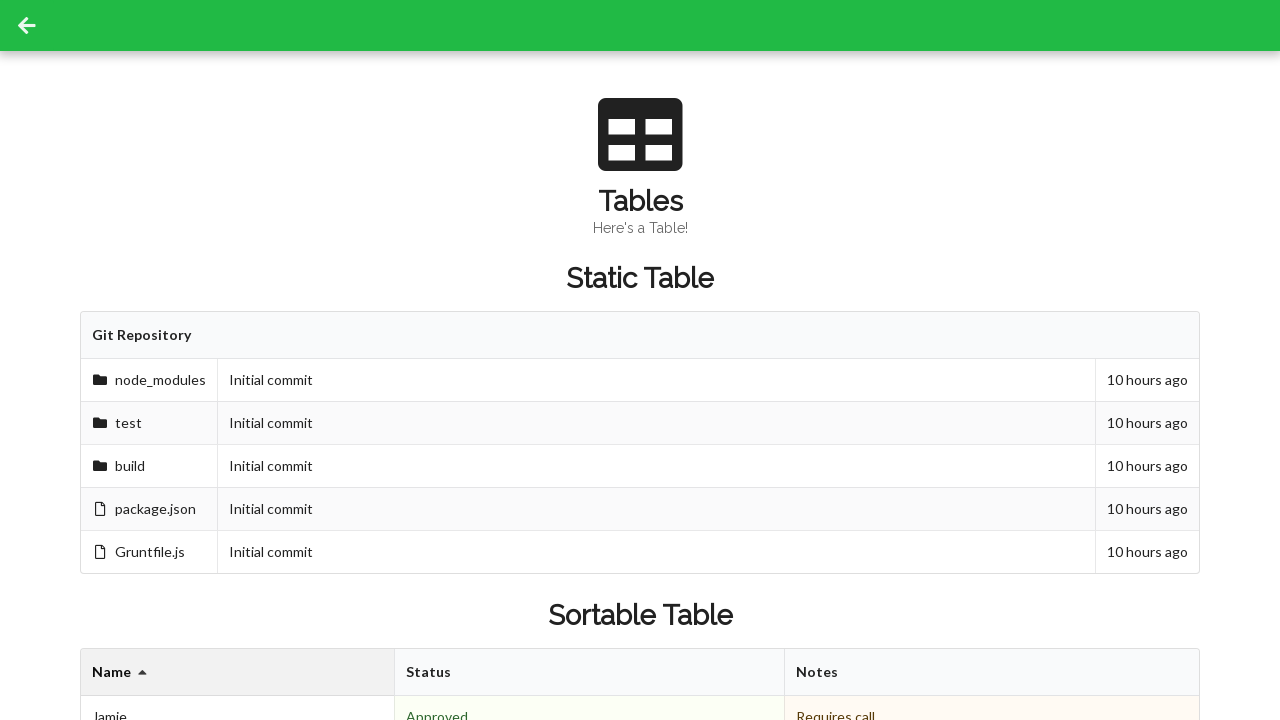

Read second row, second cell value after sorting: 'Denied'
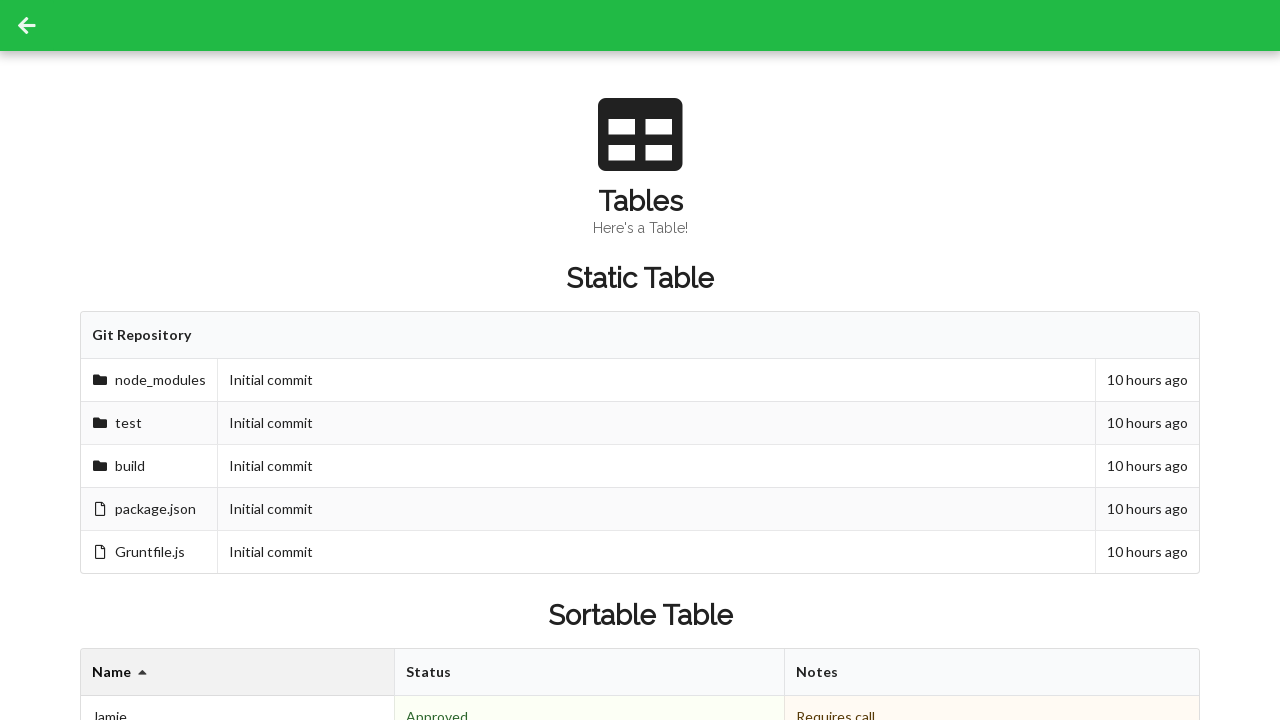

Retrieved footer cells: 3 footer cells found
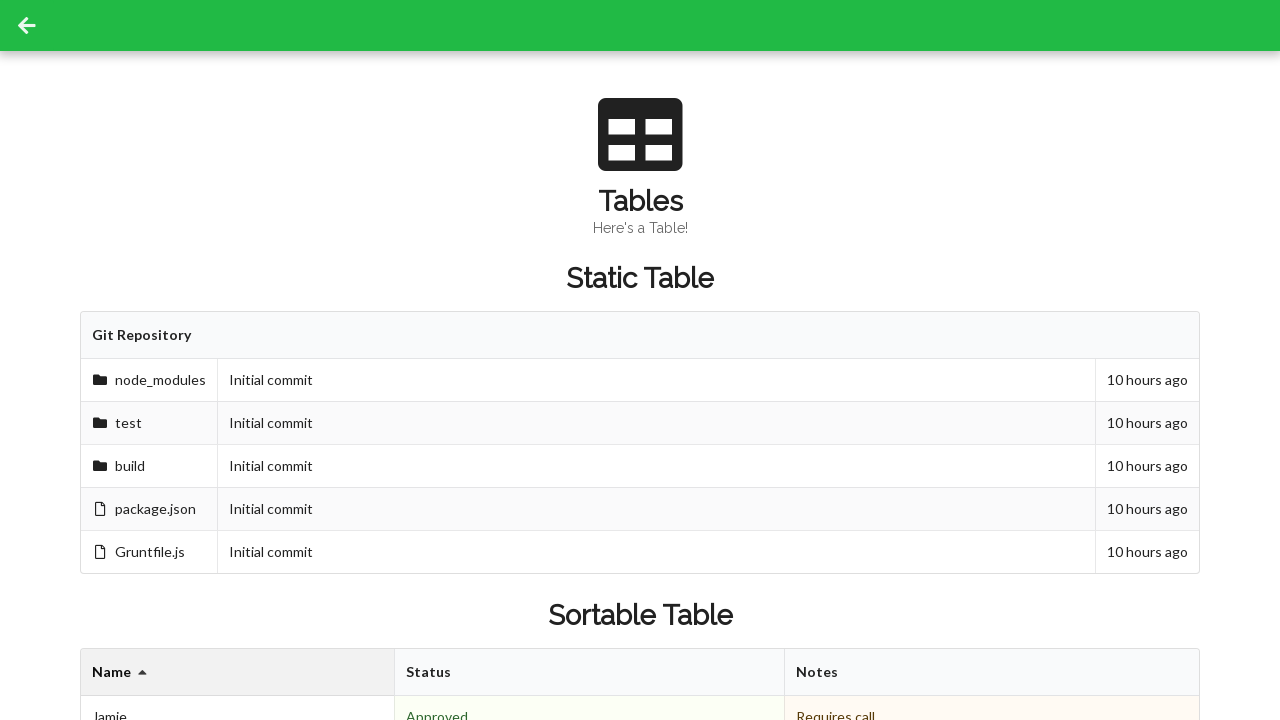

Read footer cell value: '3 People'
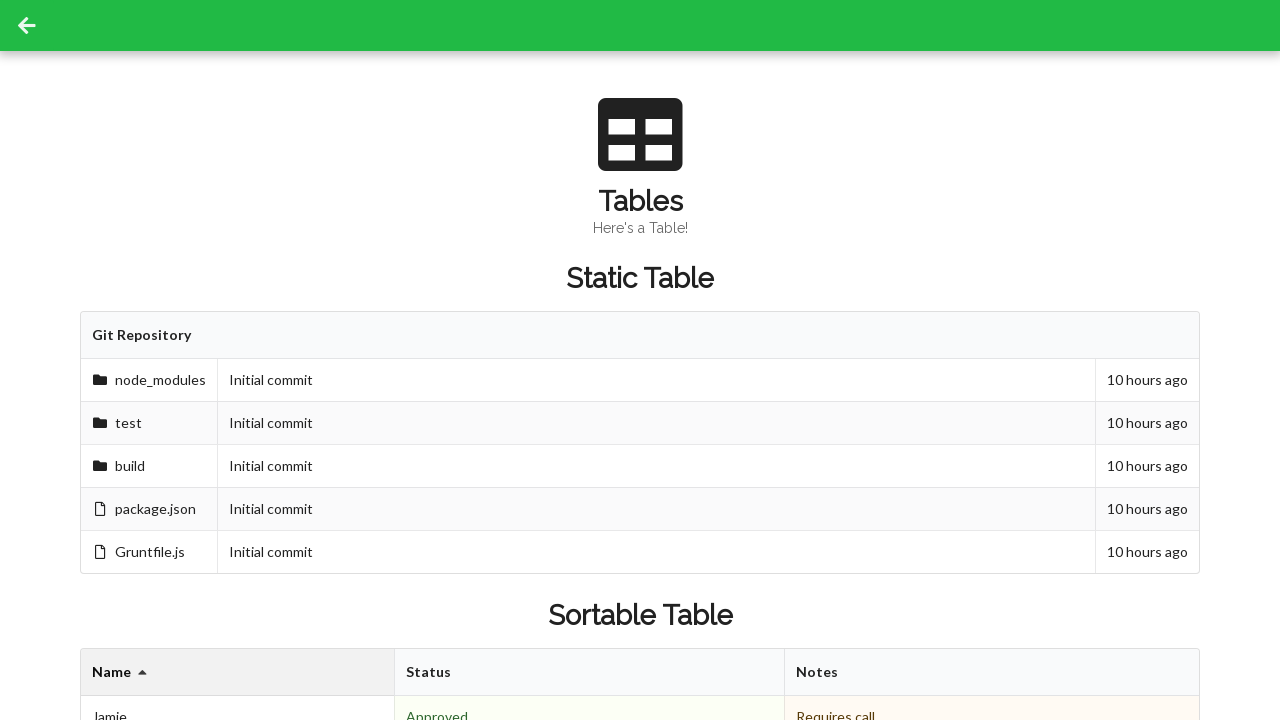

Read footer cell value: '2 Approved'
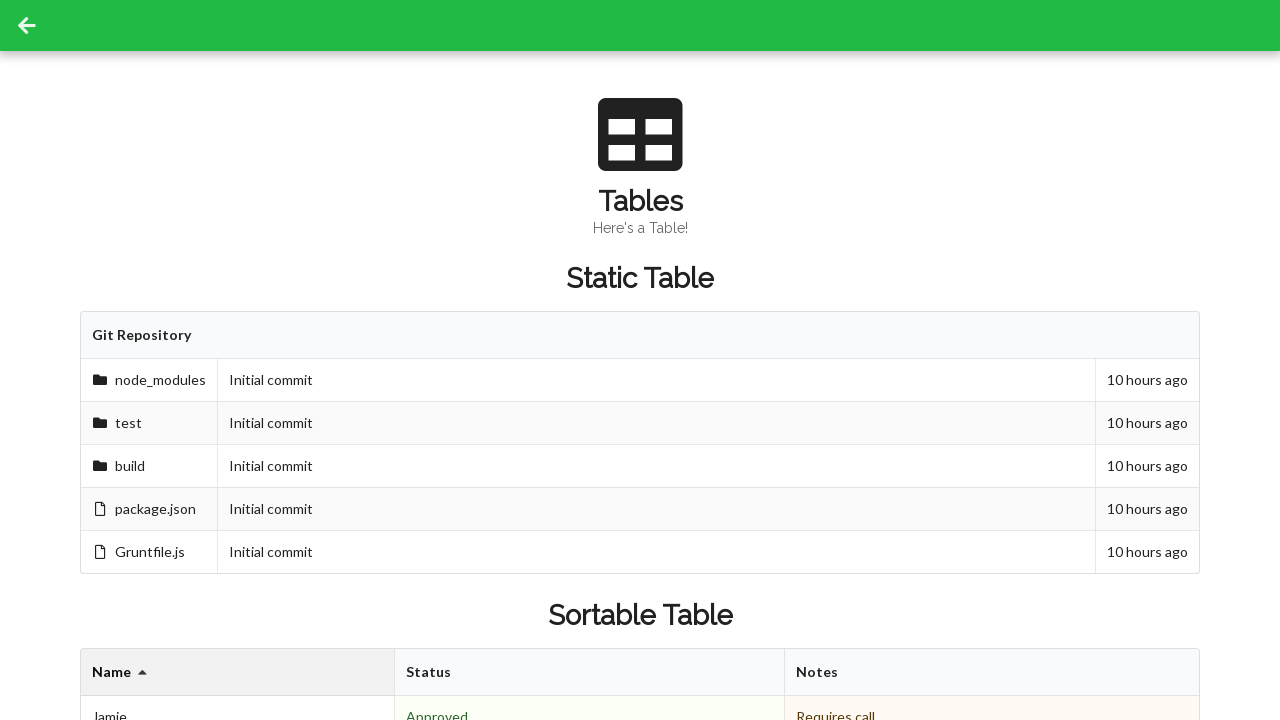

Read footer cell value: ''
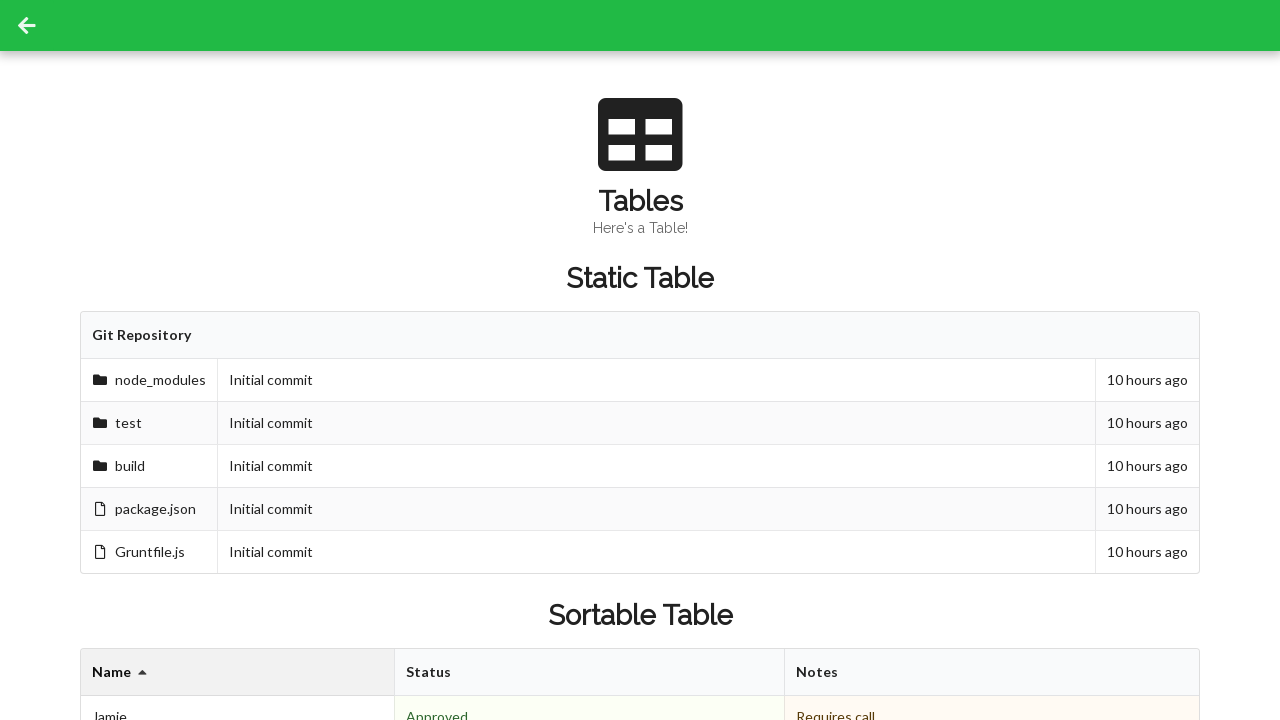

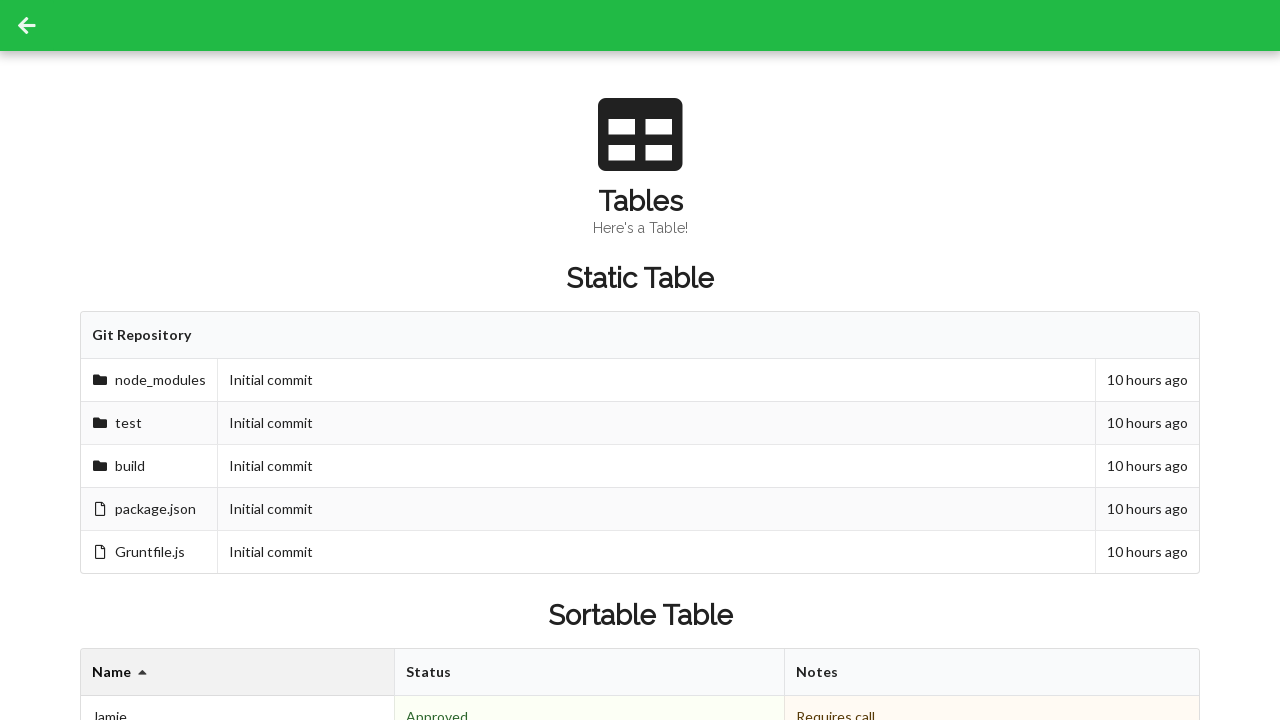